Tests that entered text is trimmed when saving edits

Starting URL: https://demo.playwright.dev/todomvc

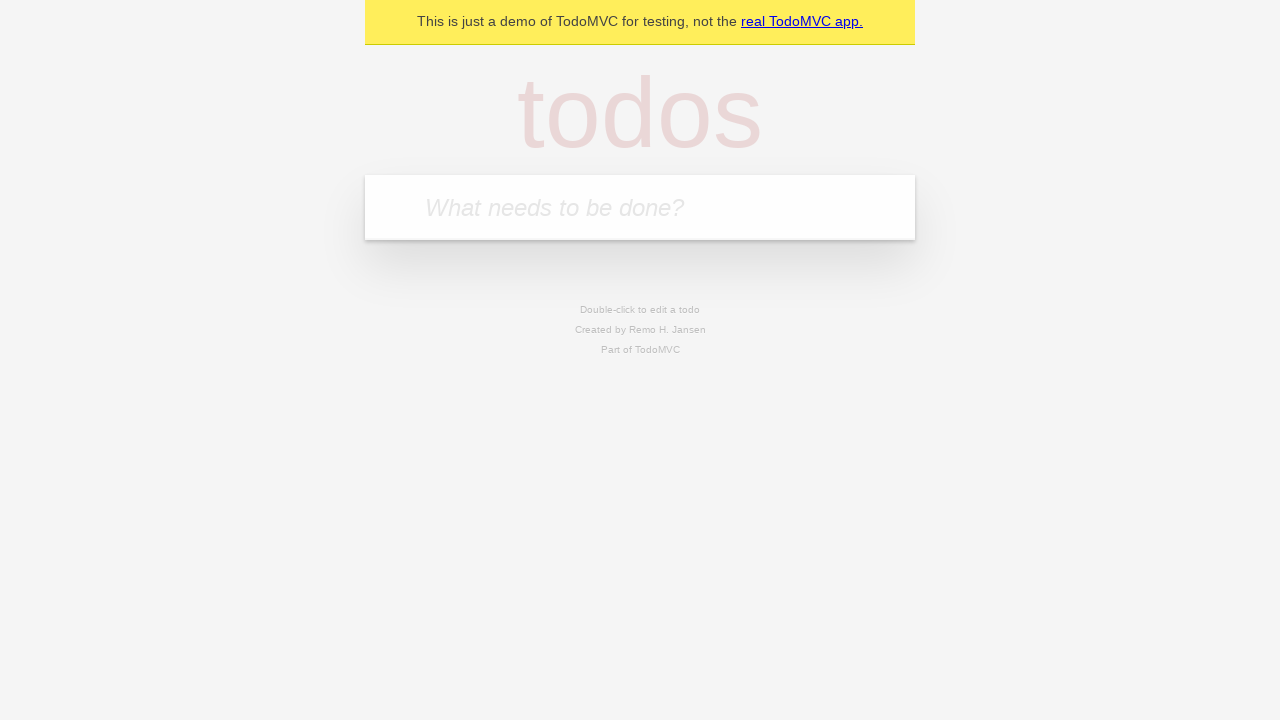

Filled todo input with 'buy some cheese' on internal:attr=[placeholder="What needs to be done?"i]
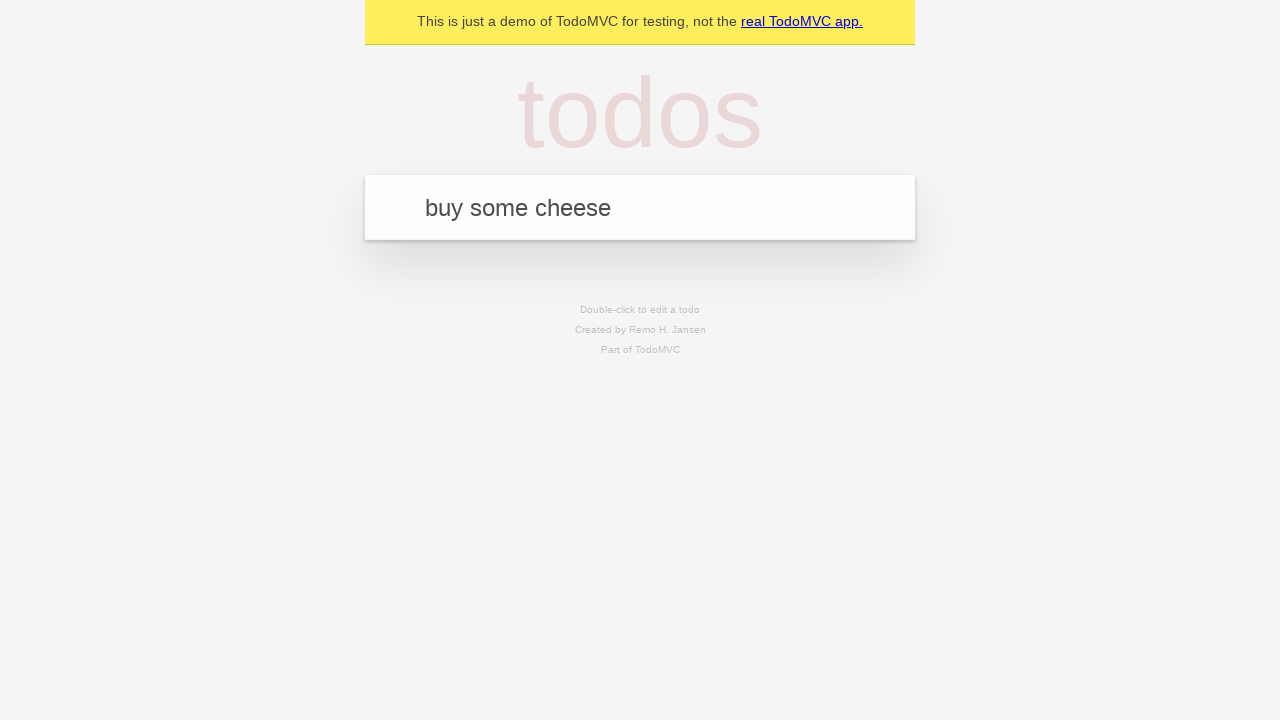

Pressed Enter to create todo 'buy some cheese' on internal:attr=[placeholder="What needs to be done?"i]
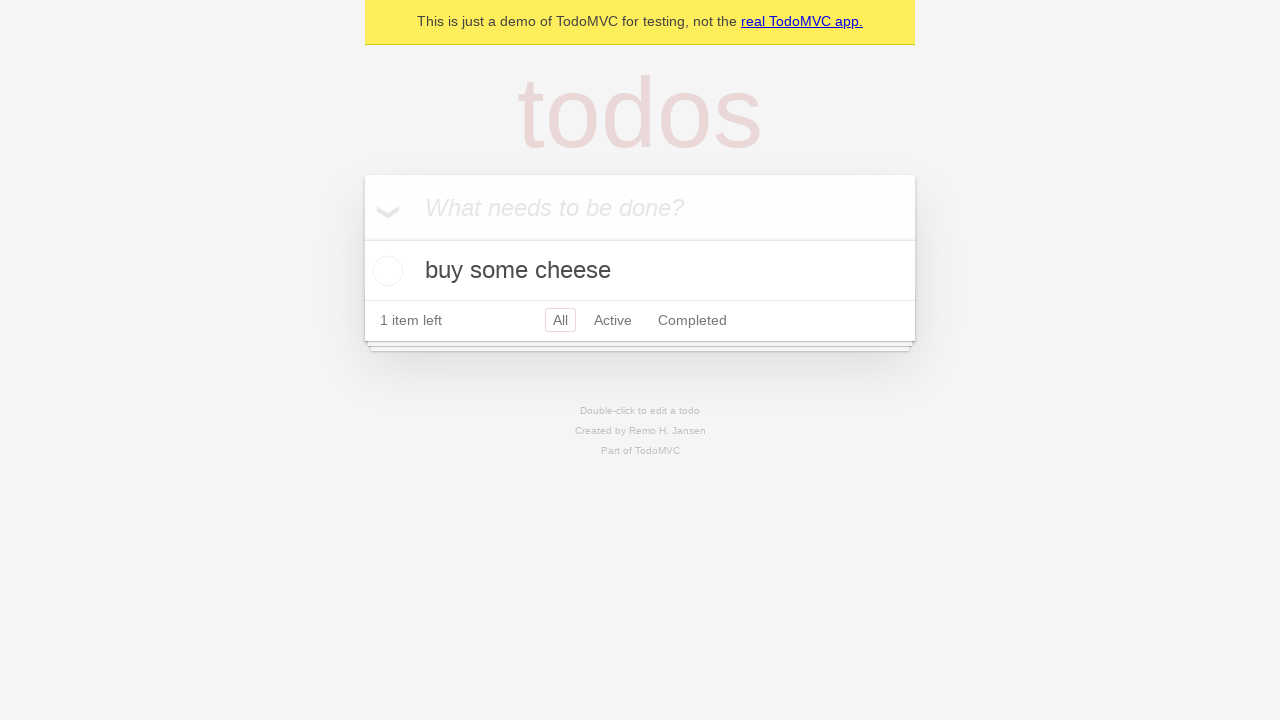

Filled todo input with 'feed the cat' on internal:attr=[placeholder="What needs to be done?"i]
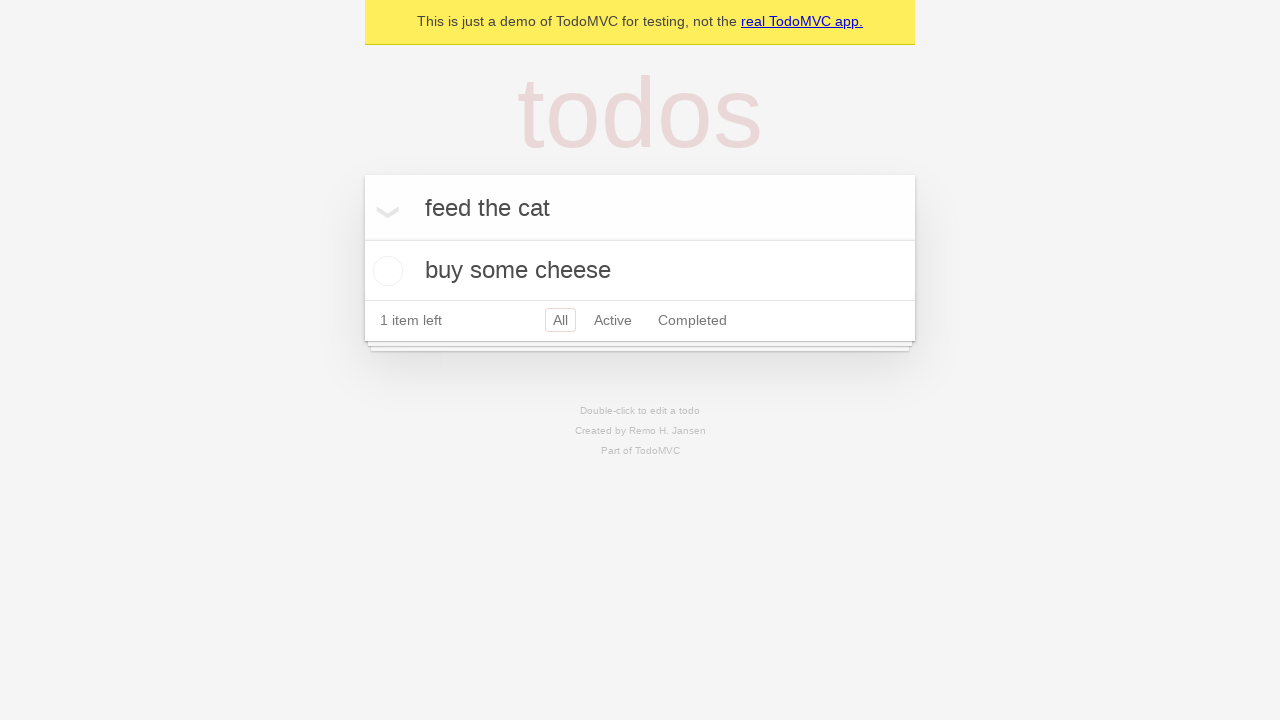

Pressed Enter to create todo 'feed the cat' on internal:attr=[placeholder="What needs to be done?"i]
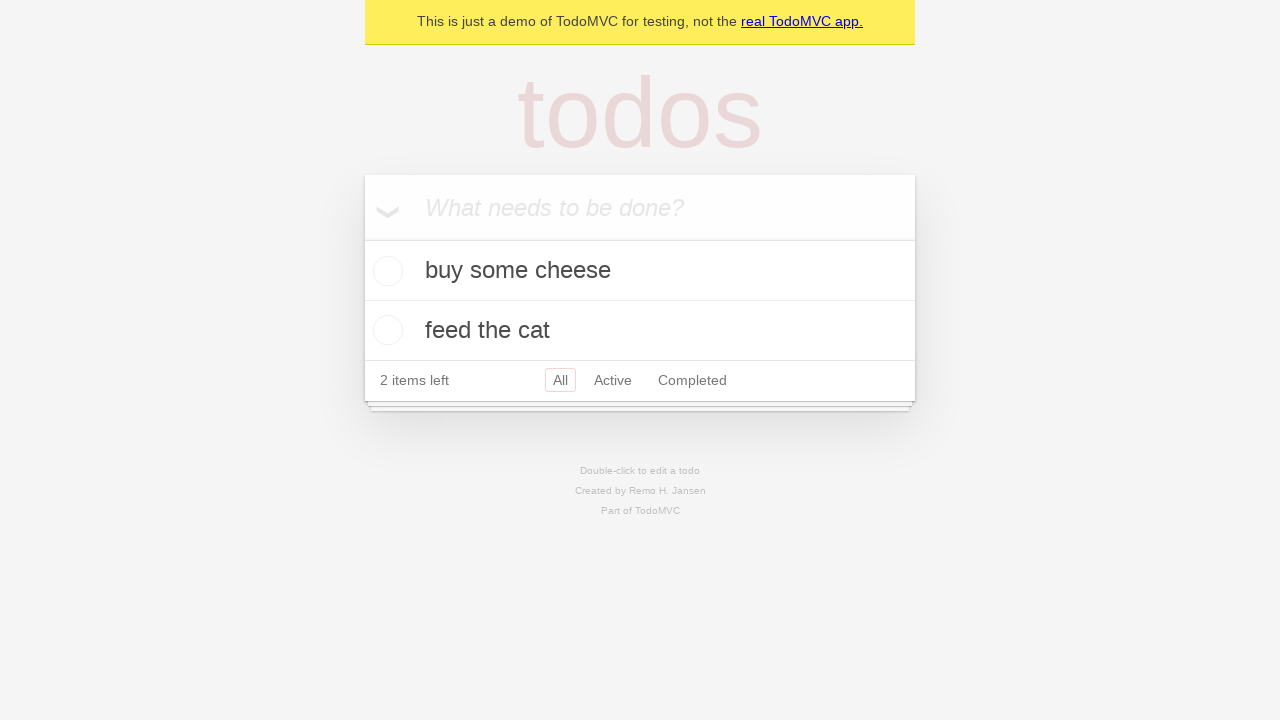

Filled todo input with 'book a doctors appointment' on internal:attr=[placeholder="What needs to be done?"i]
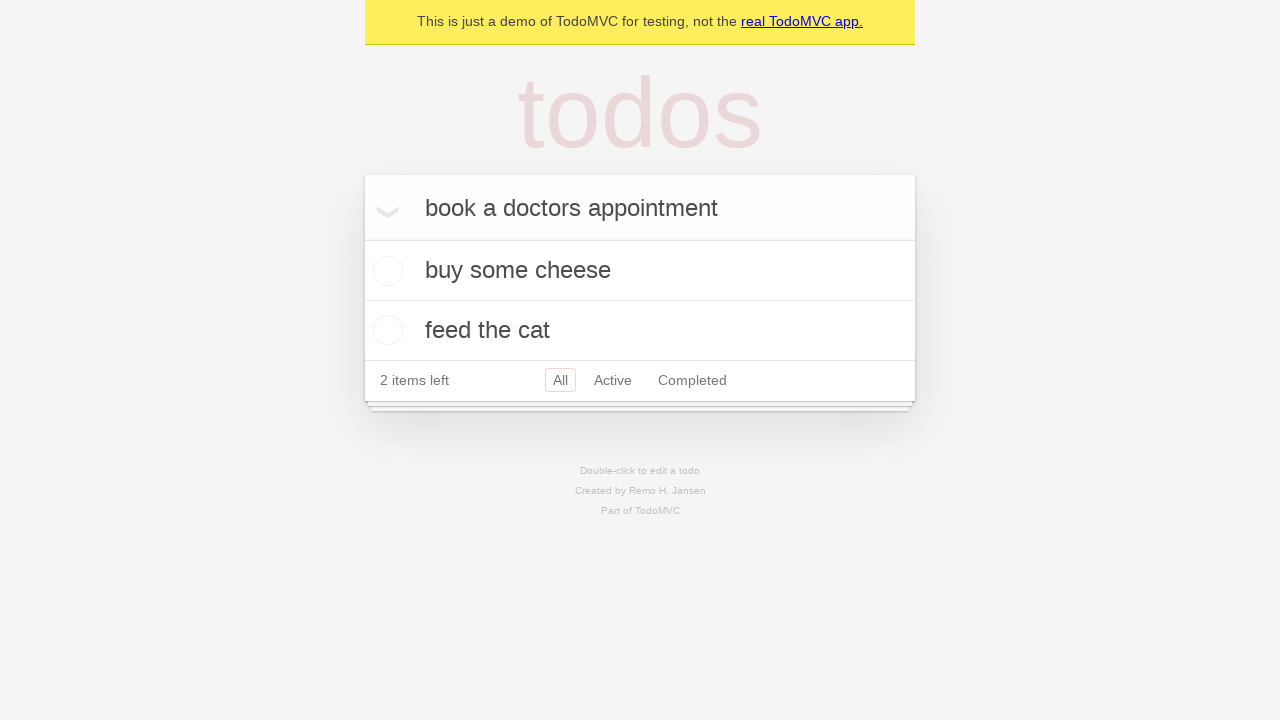

Pressed Enter to create todo 'book a doctors appointment' on internal:attr=[placeholder="What needs to be done?"i]
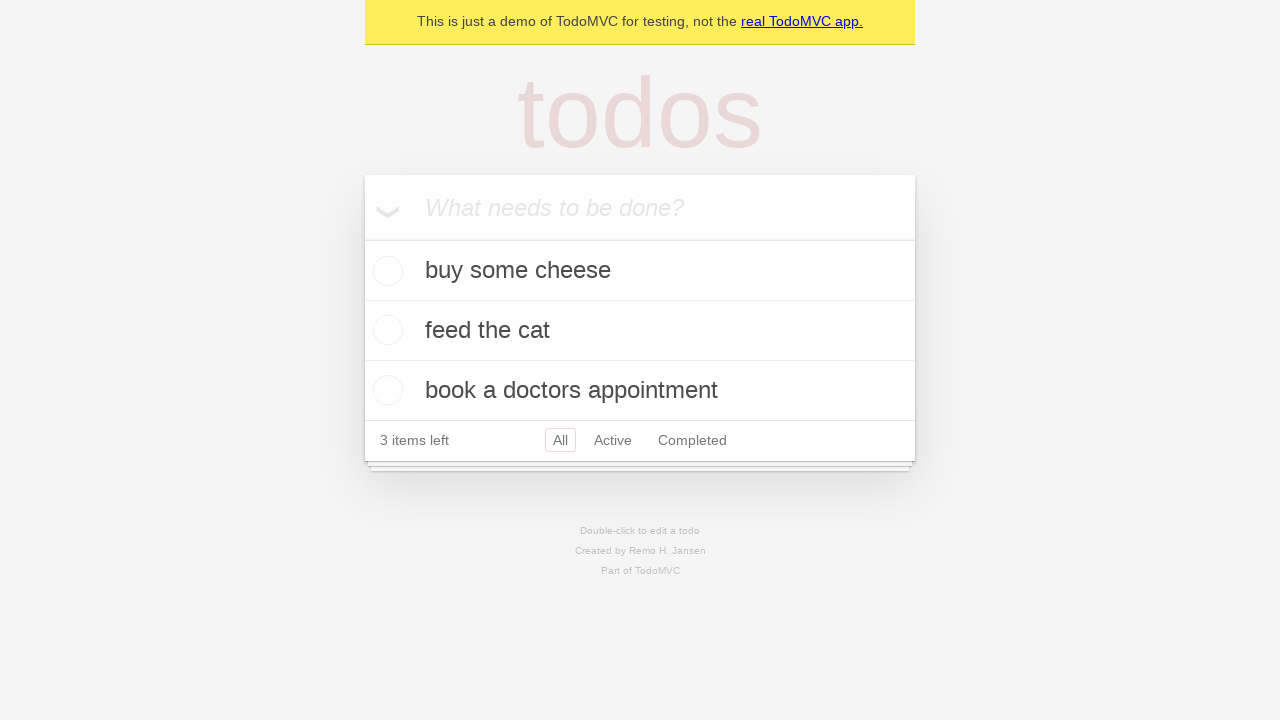

Double-clicked second todo item to enter edit mode at (640, 331) on internal:testid=[data-testid="todo-item"s] >> nth=1
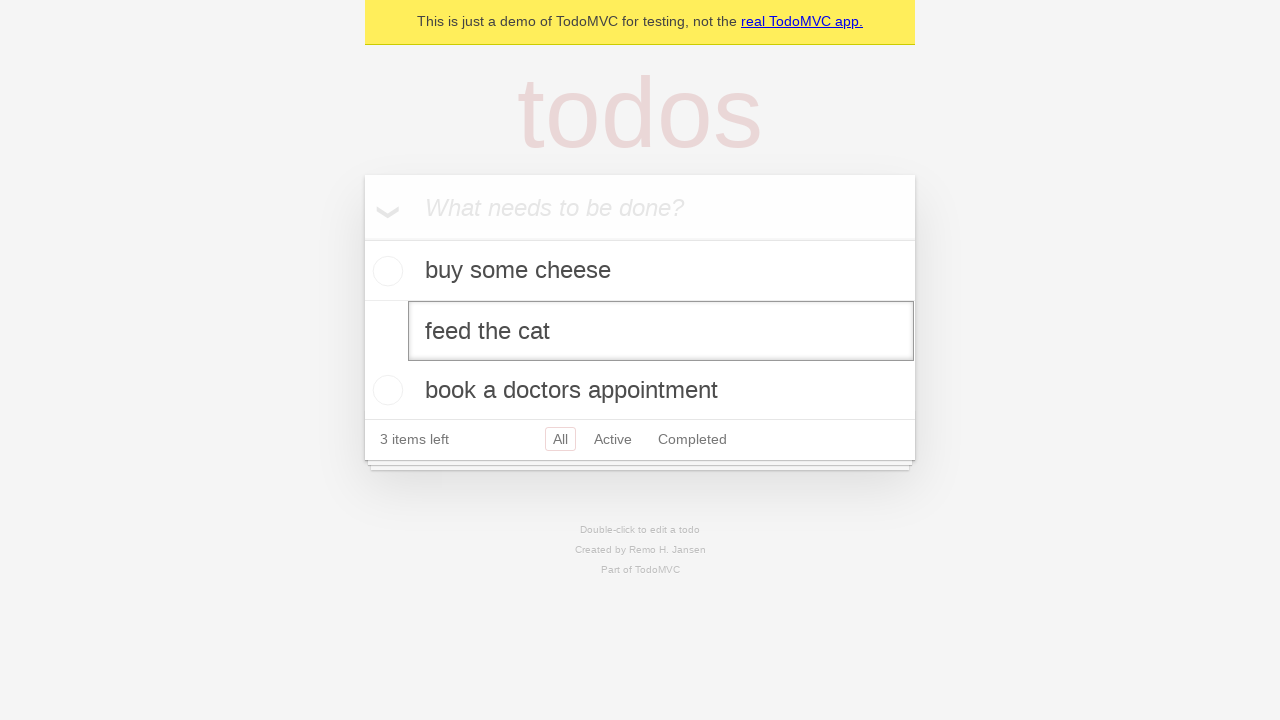

Filled edit textbox with text containing leading and trailing spaces on internal:testid=[data-testid="todo-item"s] >> nth=1 >> internal:role=textbox[nam
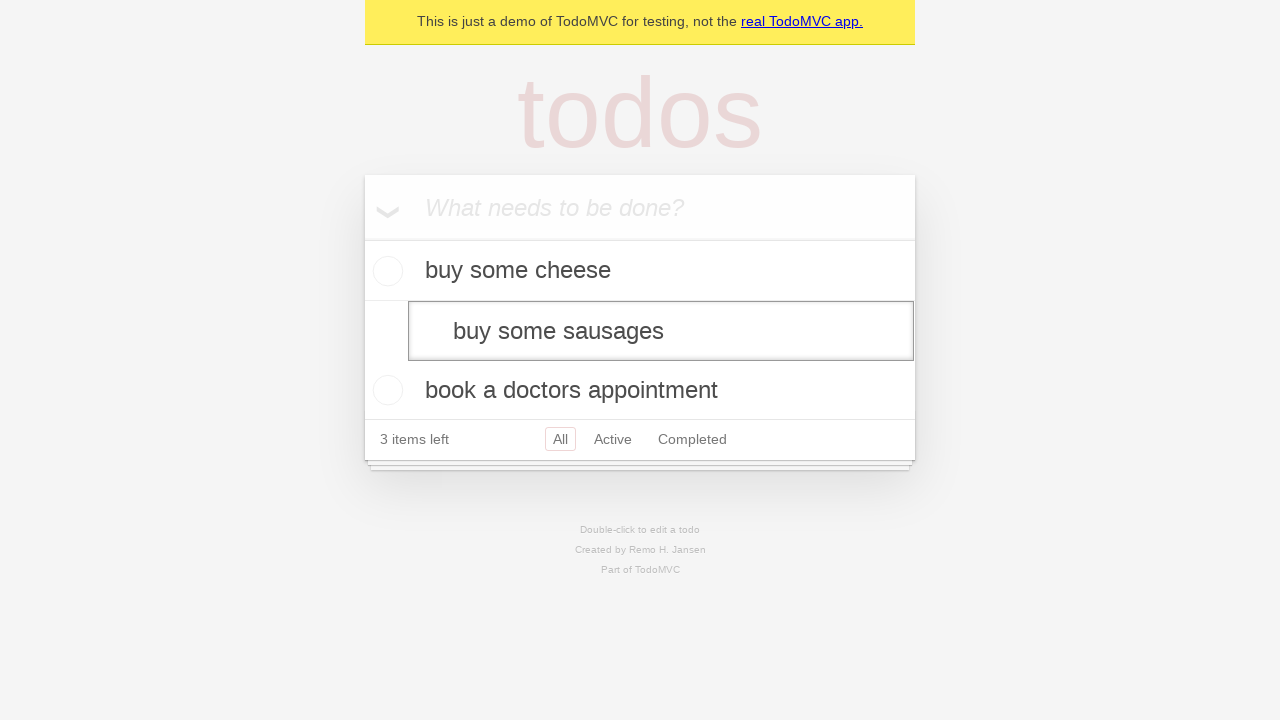

Pressed Enter to save edited todo - text should be trimmed on internal:testid=[data-testid="todo-item"s] >> nth=1 >> internal:role=textbox[nam
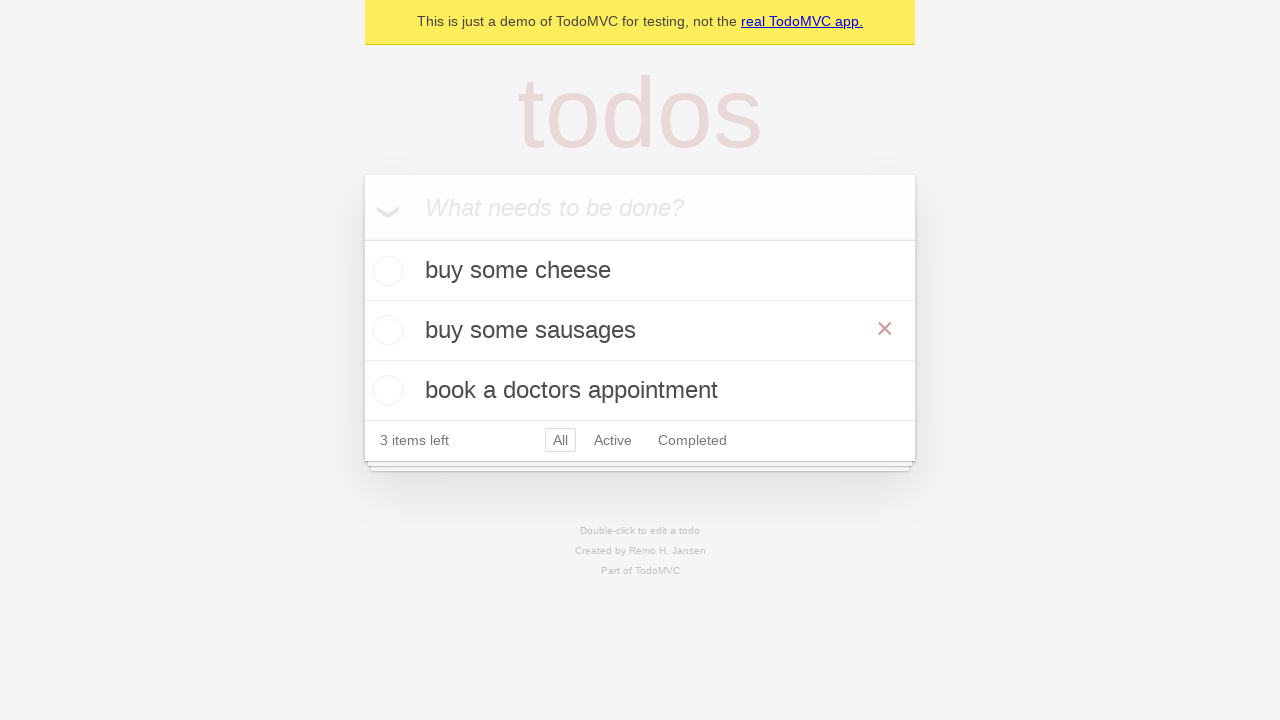

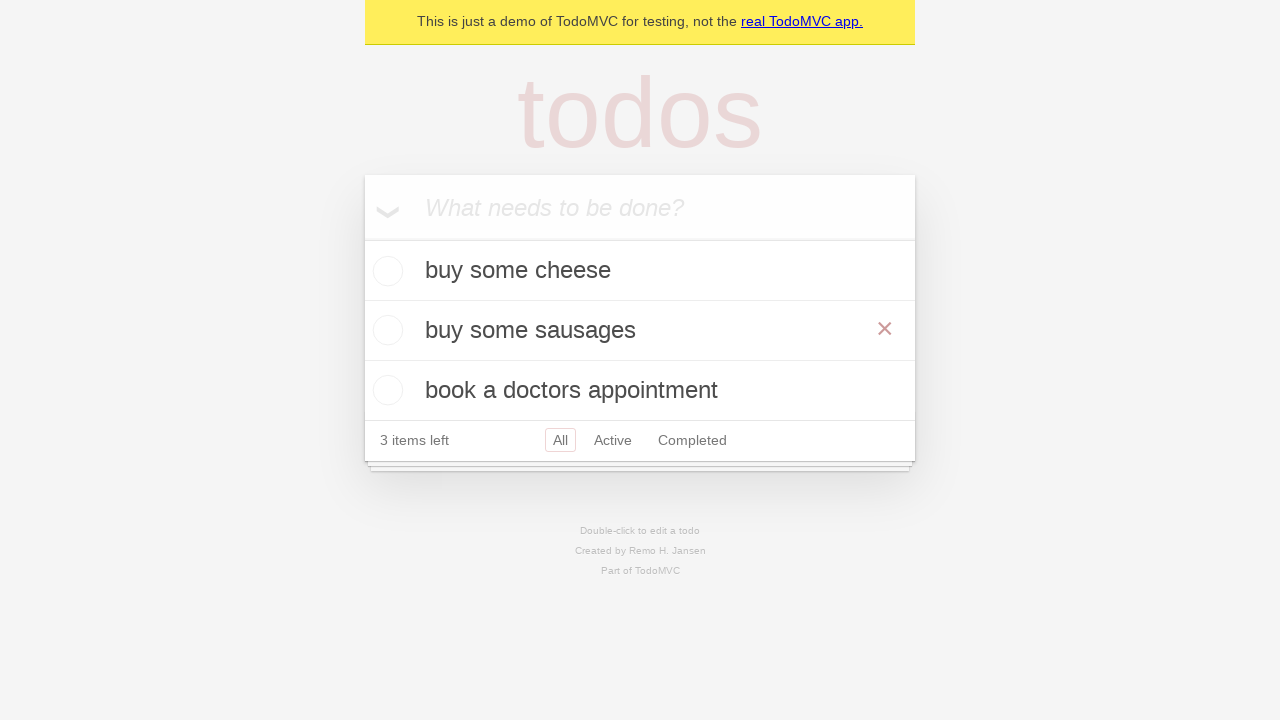